Tests the search functionality by entering "Java" as a keyword and verifying navigation to the Algolia search results

Starting URL: https://news.ycombinator.com/

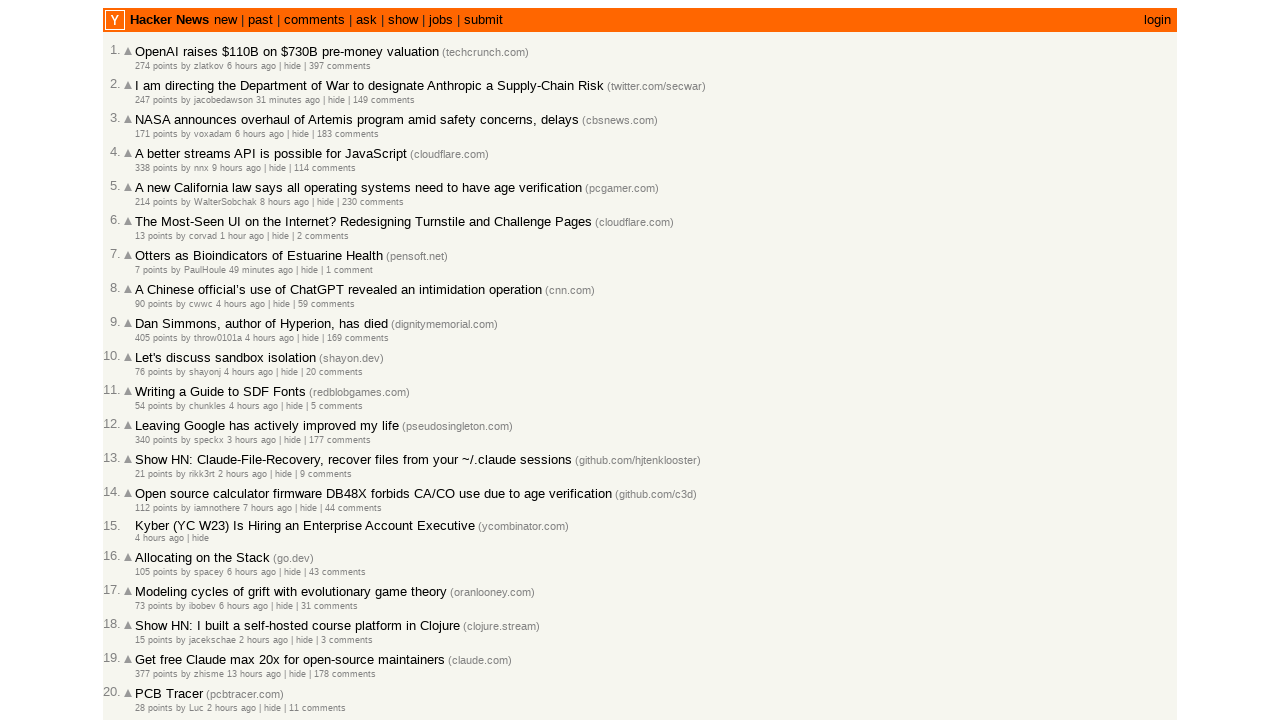

Filled search box with 'Java' keyword on input[name='q']
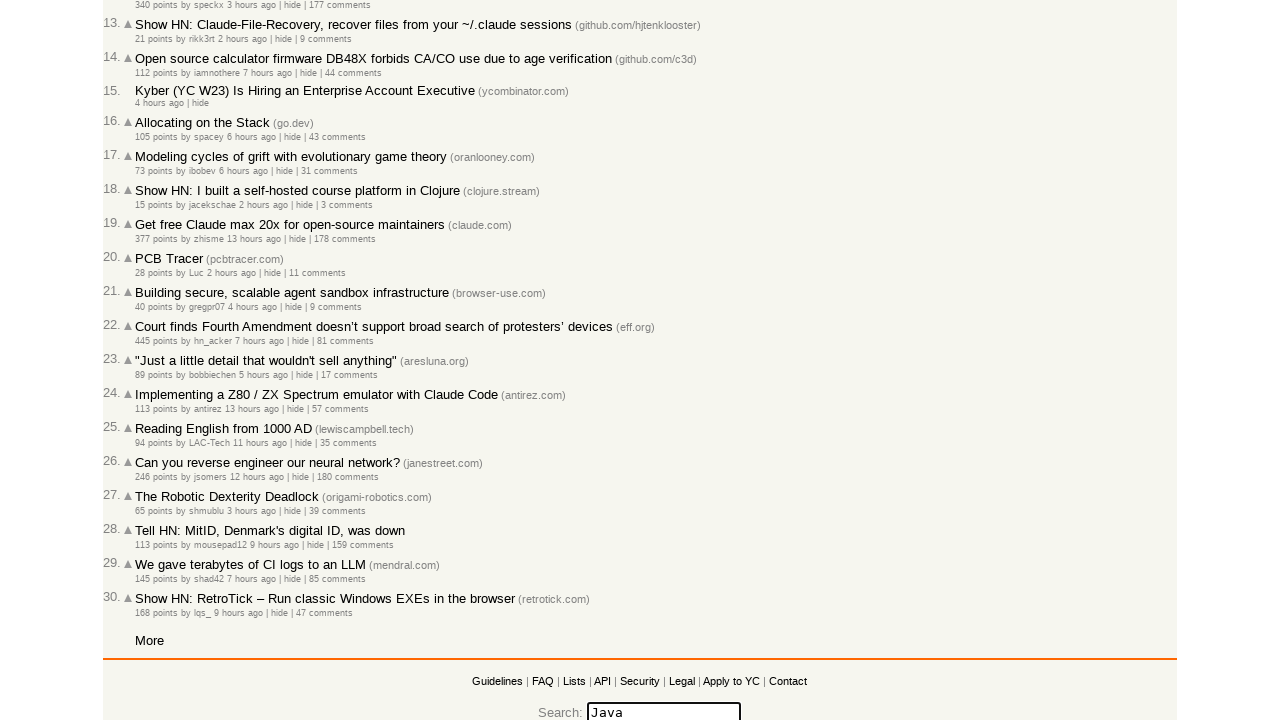

Pressed Enter to submit search query on input[name='q']
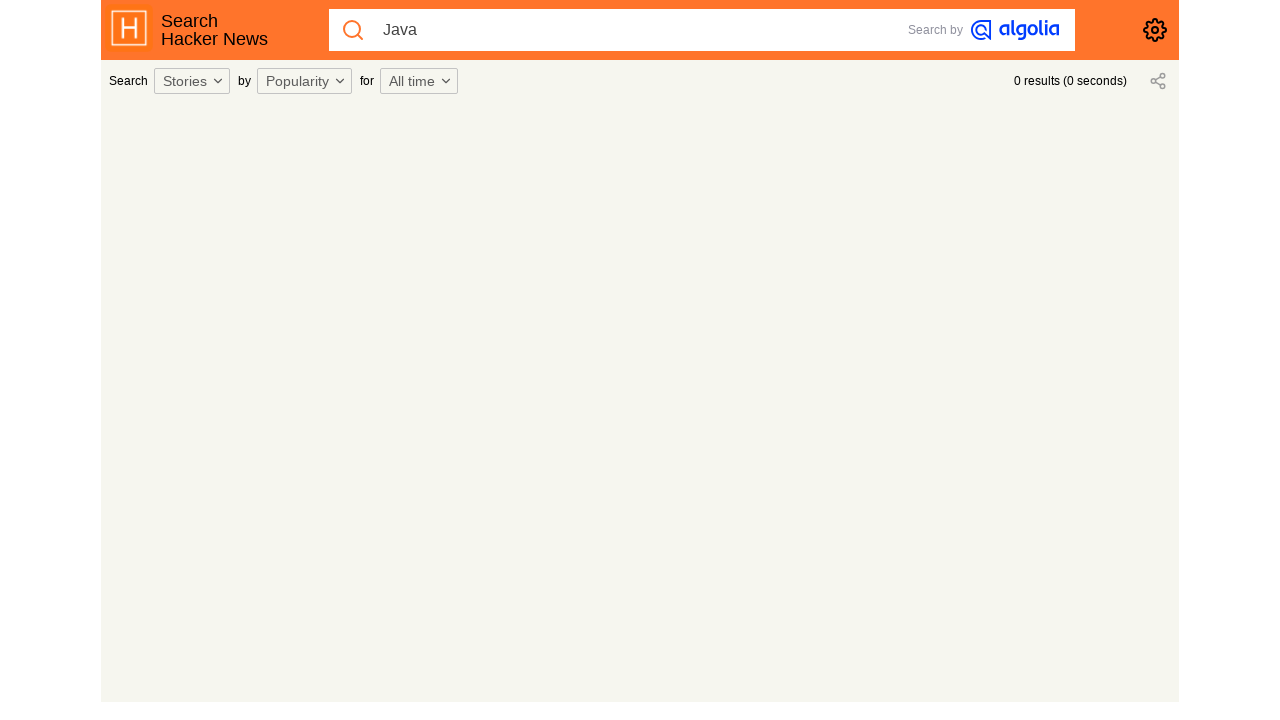

Navigated to Algolia search results page for 'Java'
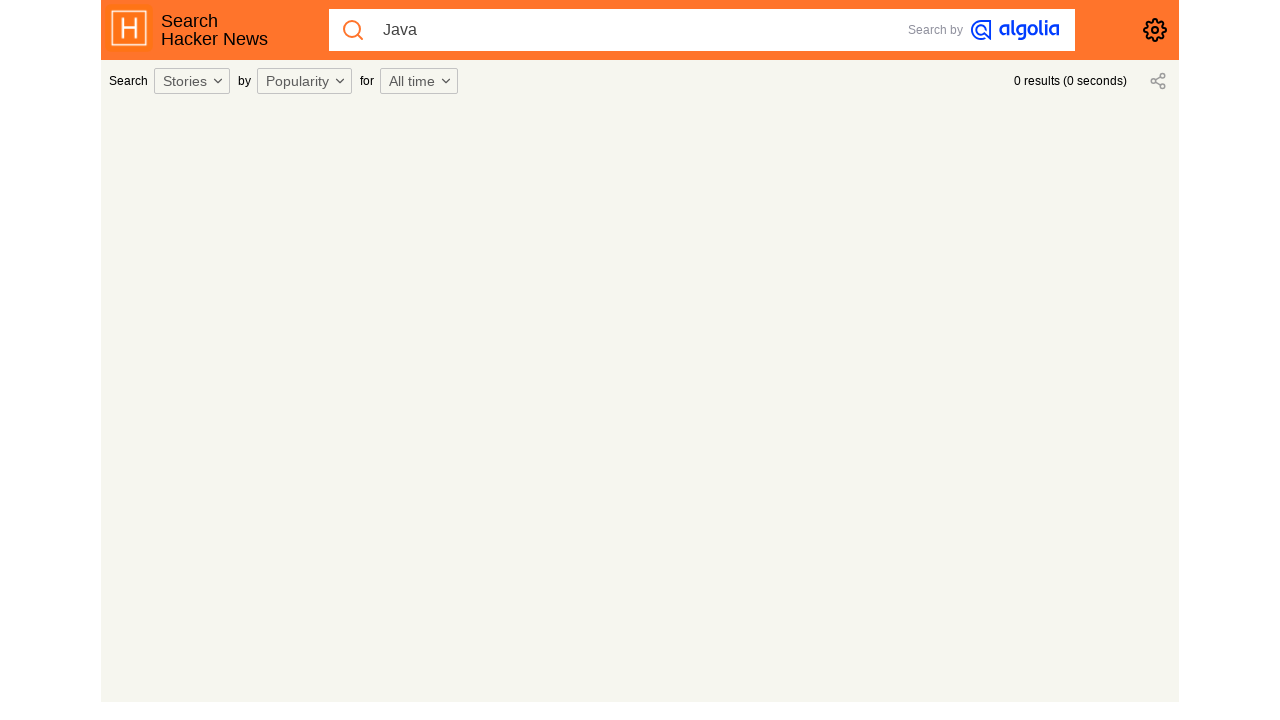

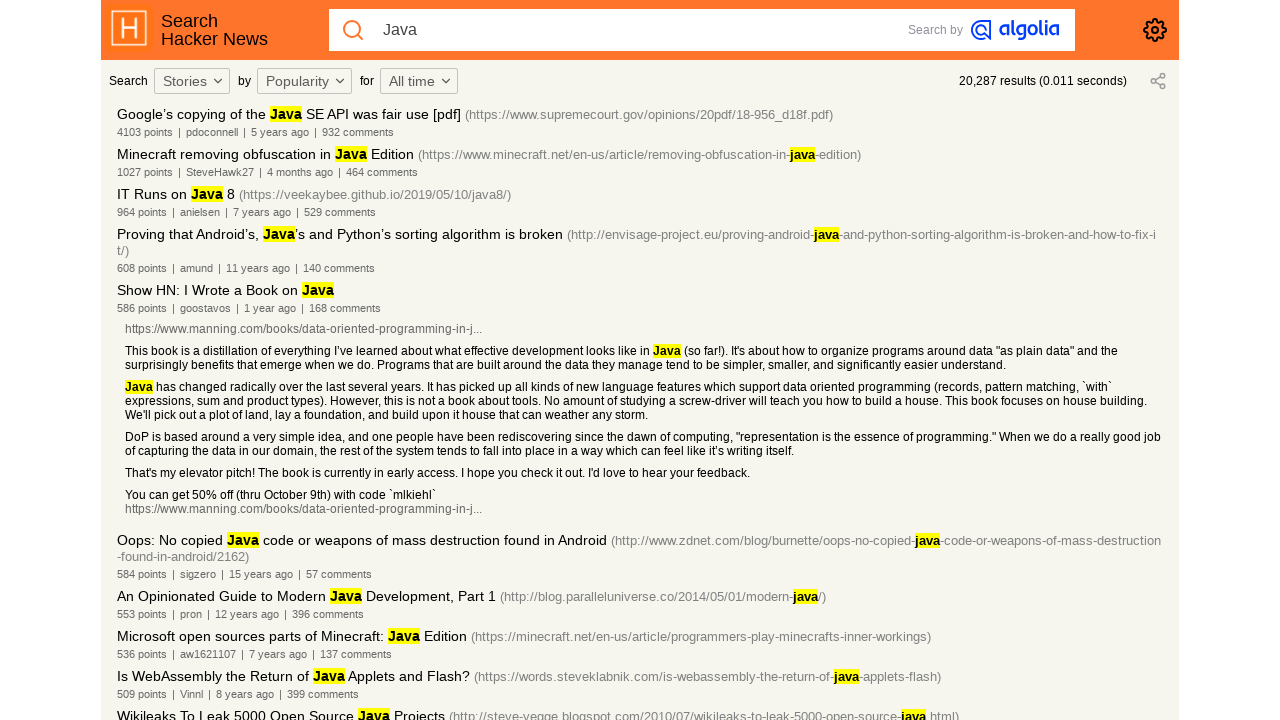